Tests the resizable jQuery UI widget by switching to the iframe and dragging the resize handle to resize the element

Starting URL: https://jqueryui.com/resizable/

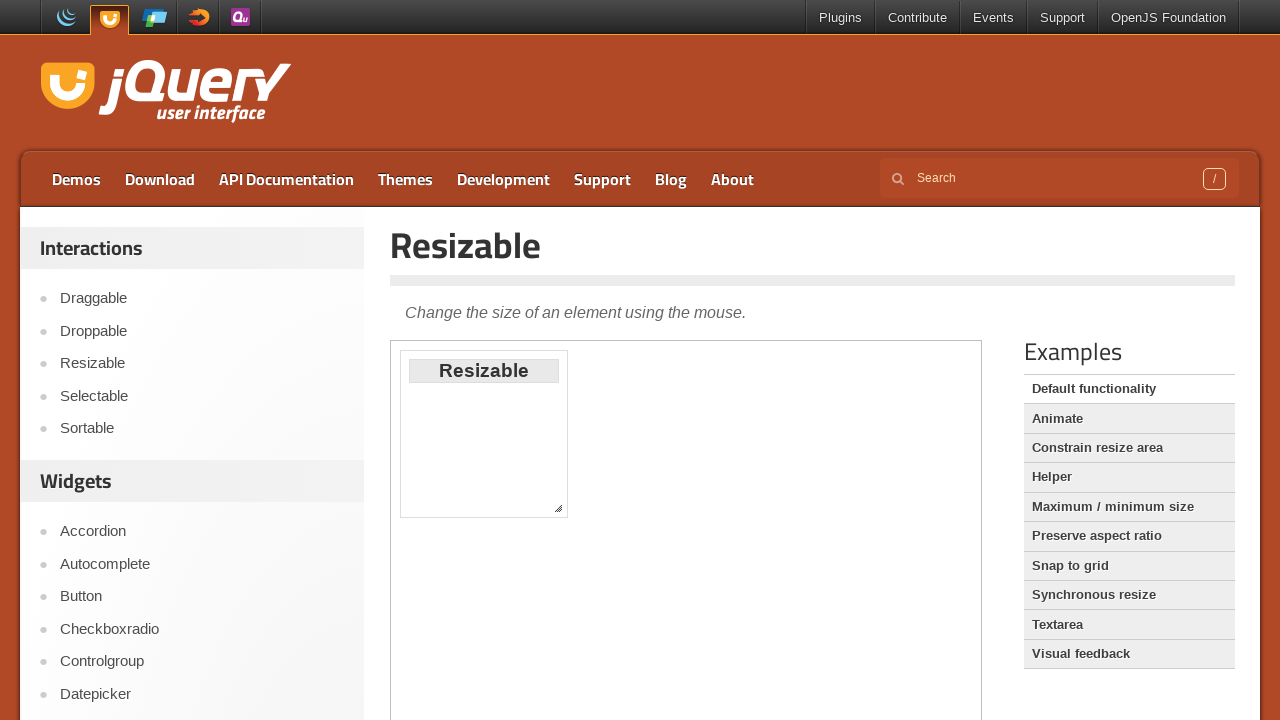

Located the iframe containing the resizable demo
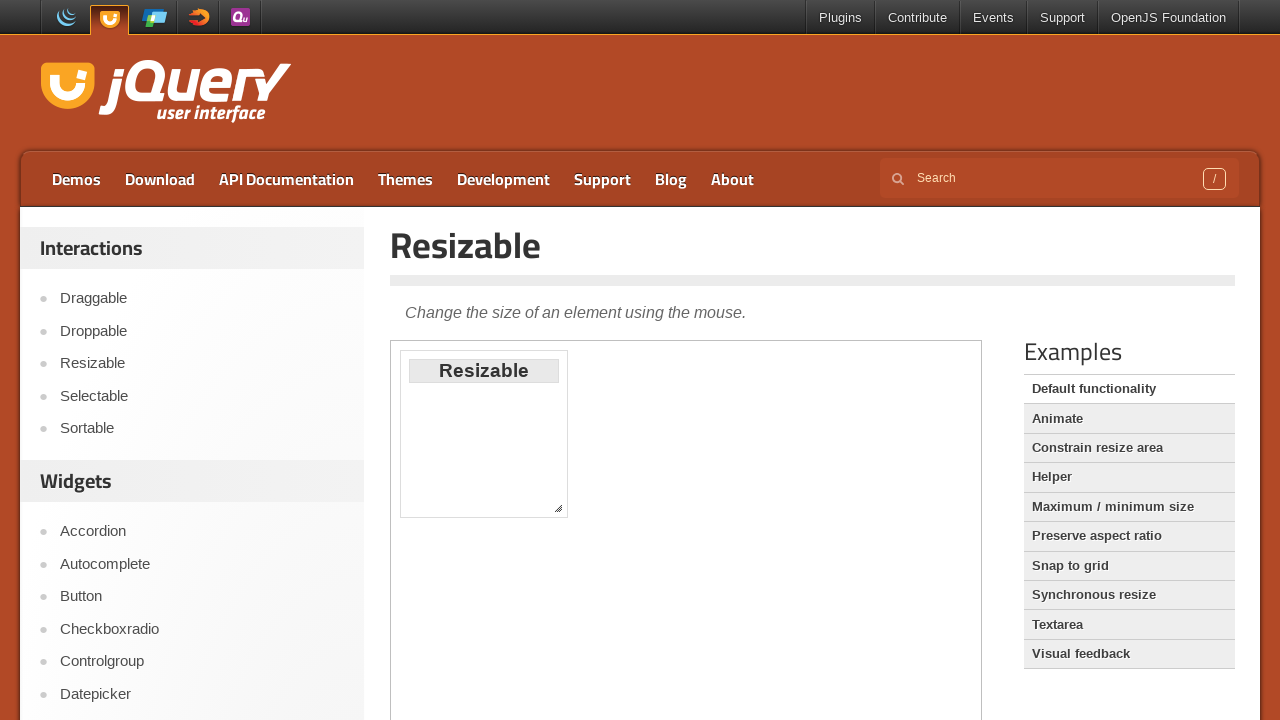

Located the resize handle element (bottom-right corner)
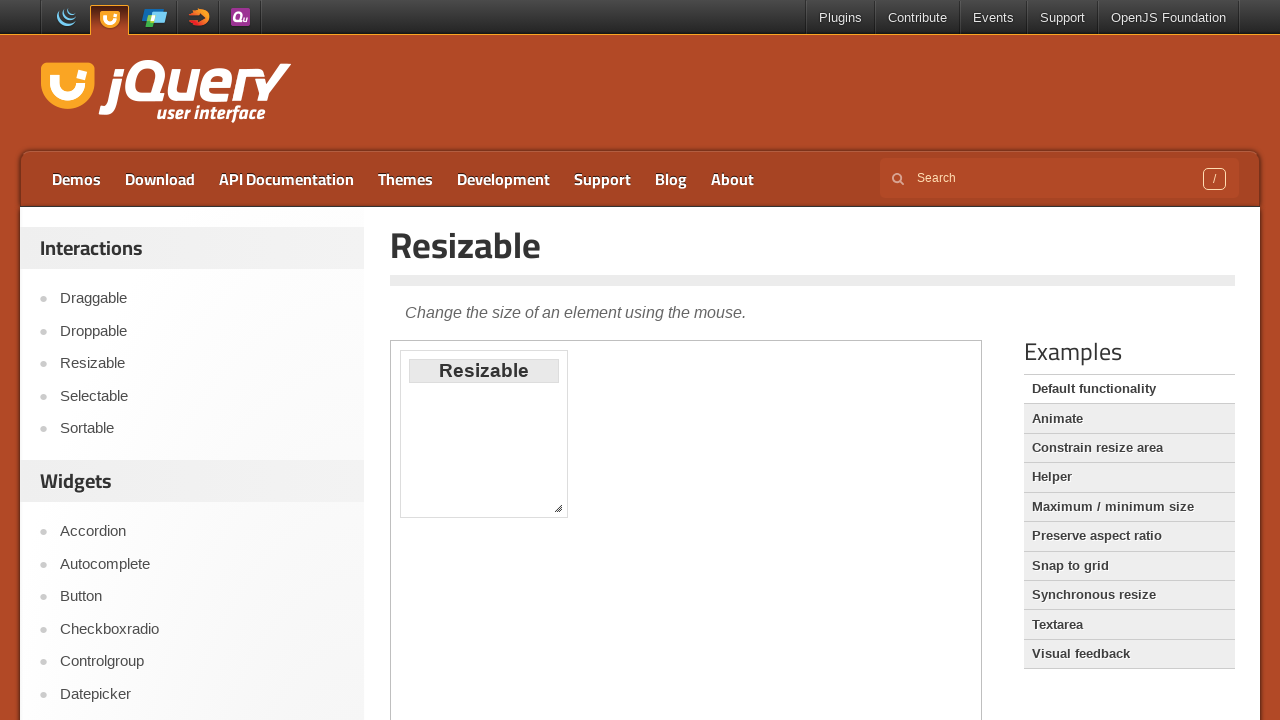

Got bounding box of the resize handle
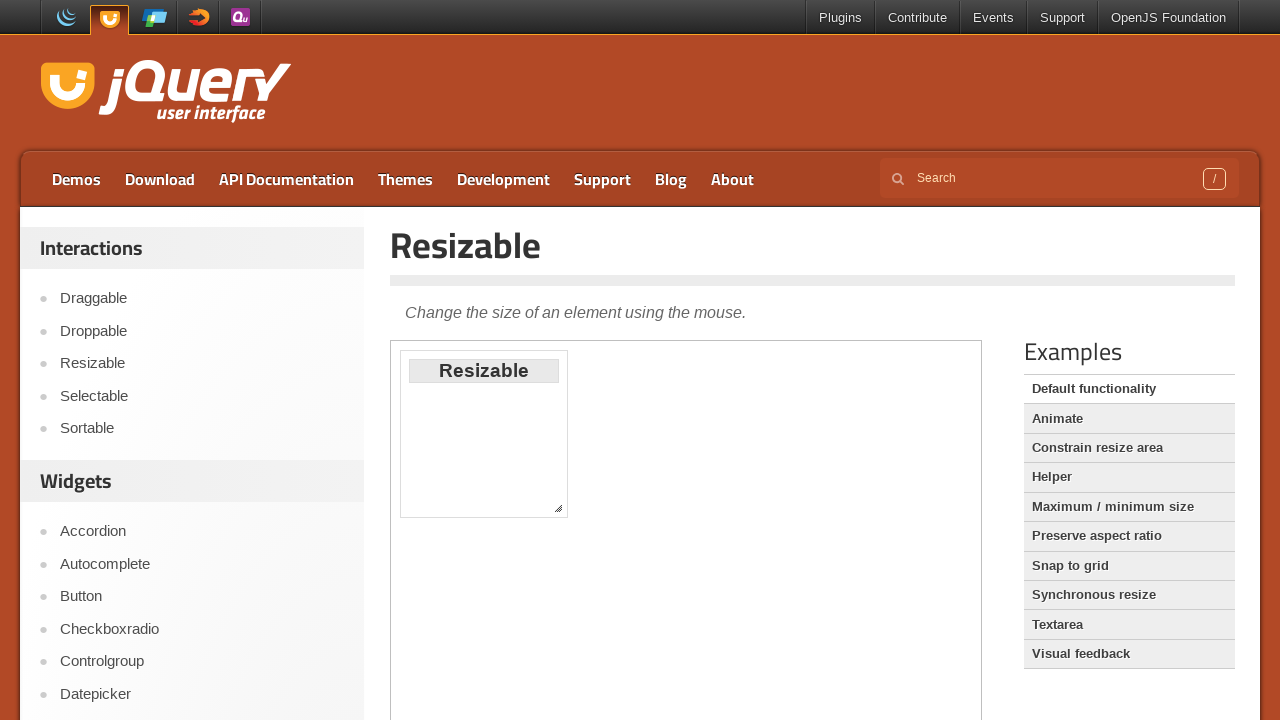

Moved mouse to center of resize handle at (558, 508)
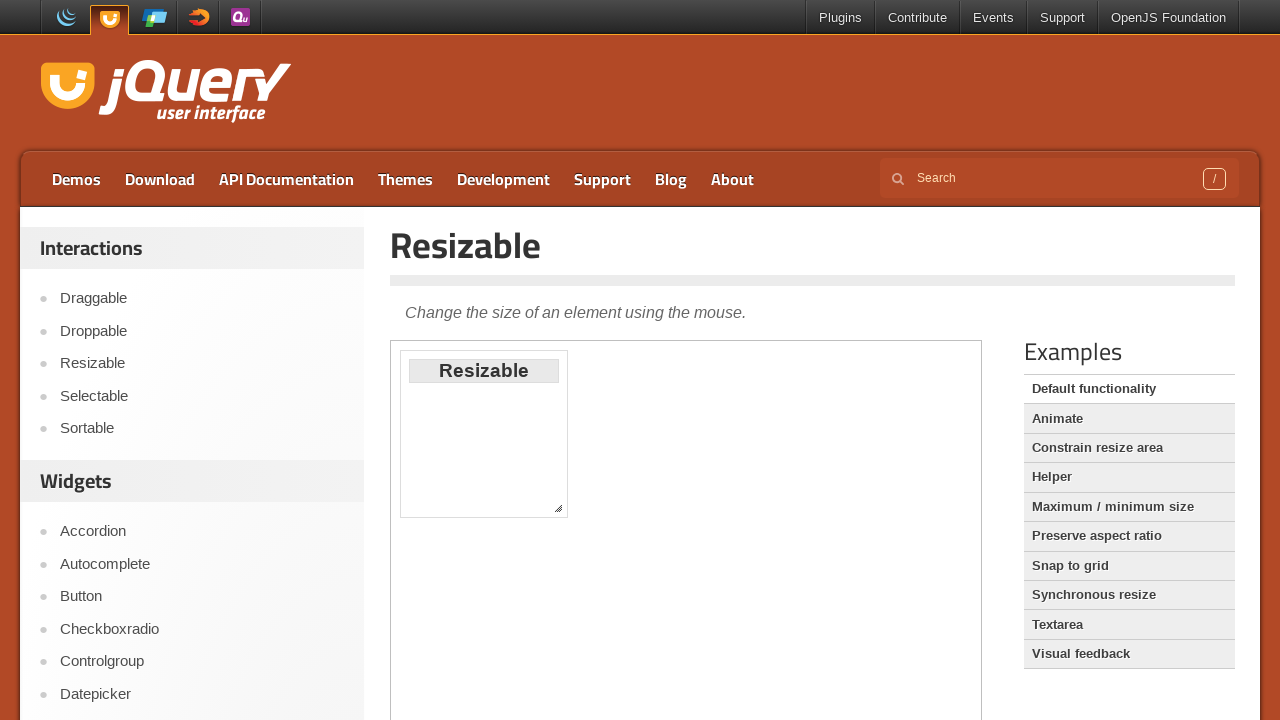

Pressed mouse button down on resize handle at (558, 508)
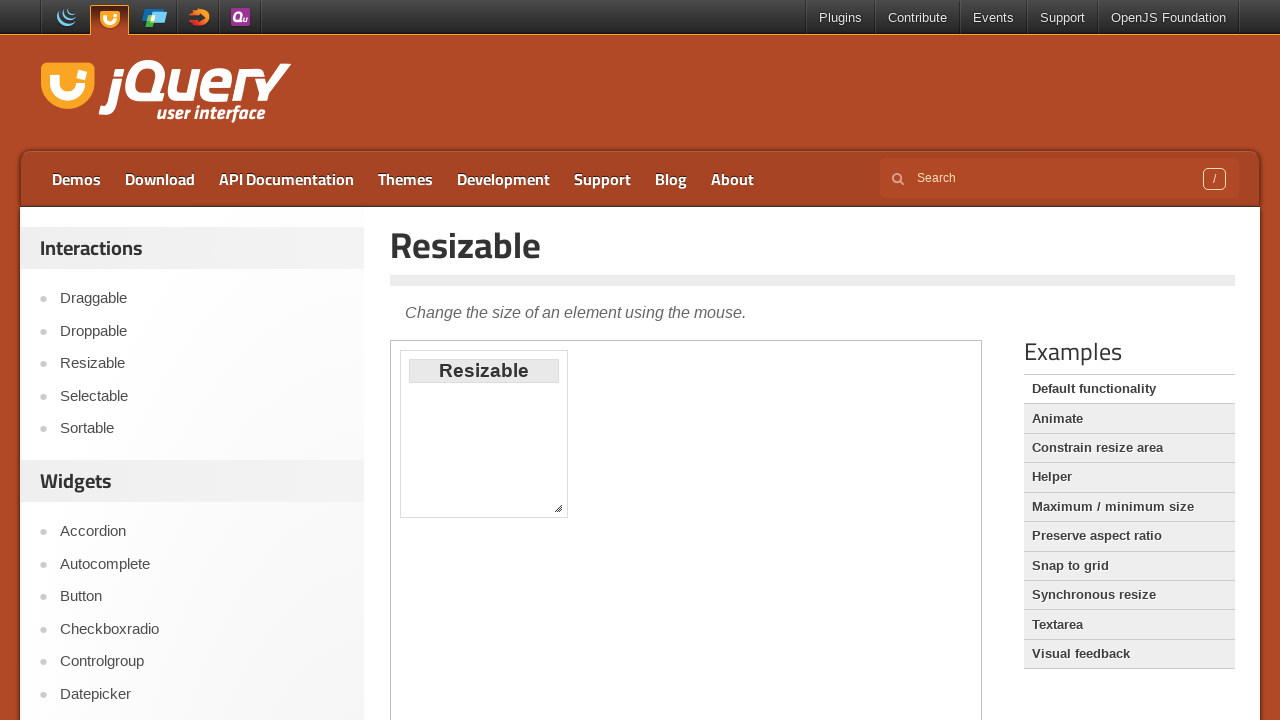

Dragged resize handle to new position (300px right, 100px down) at (850, 600)
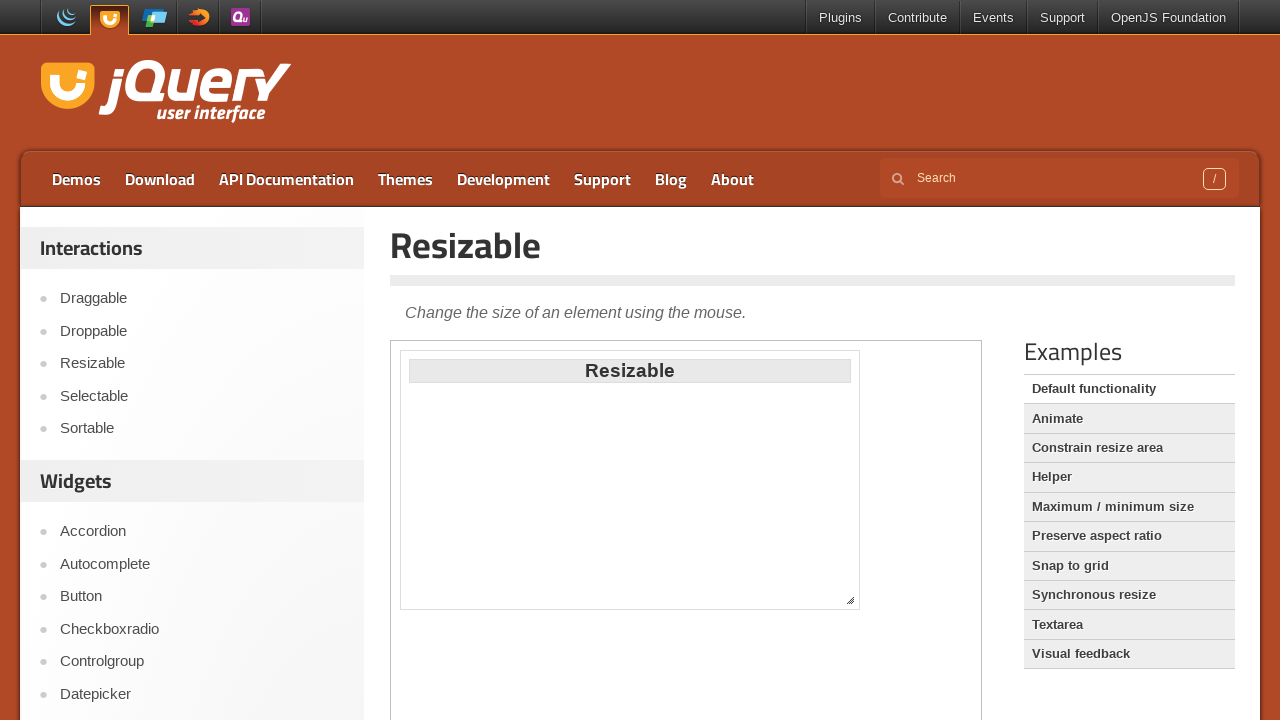

Released mouse button to complete resize operation at (850, 600)
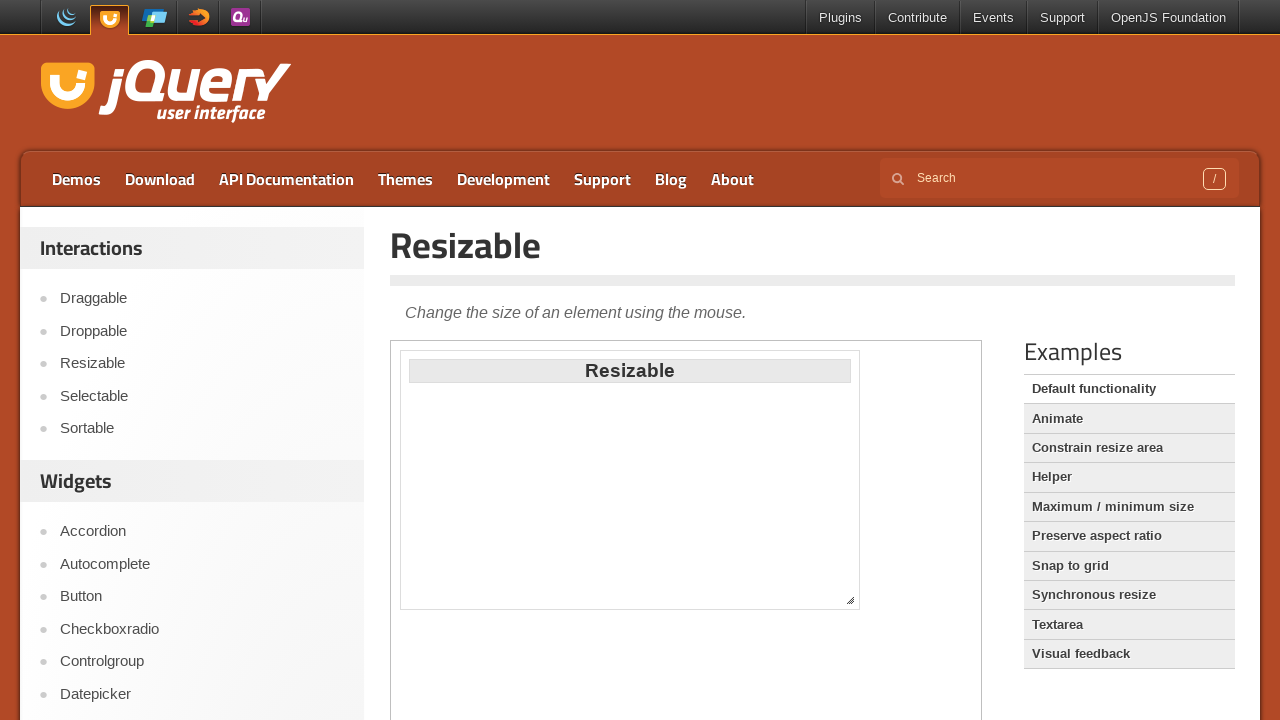

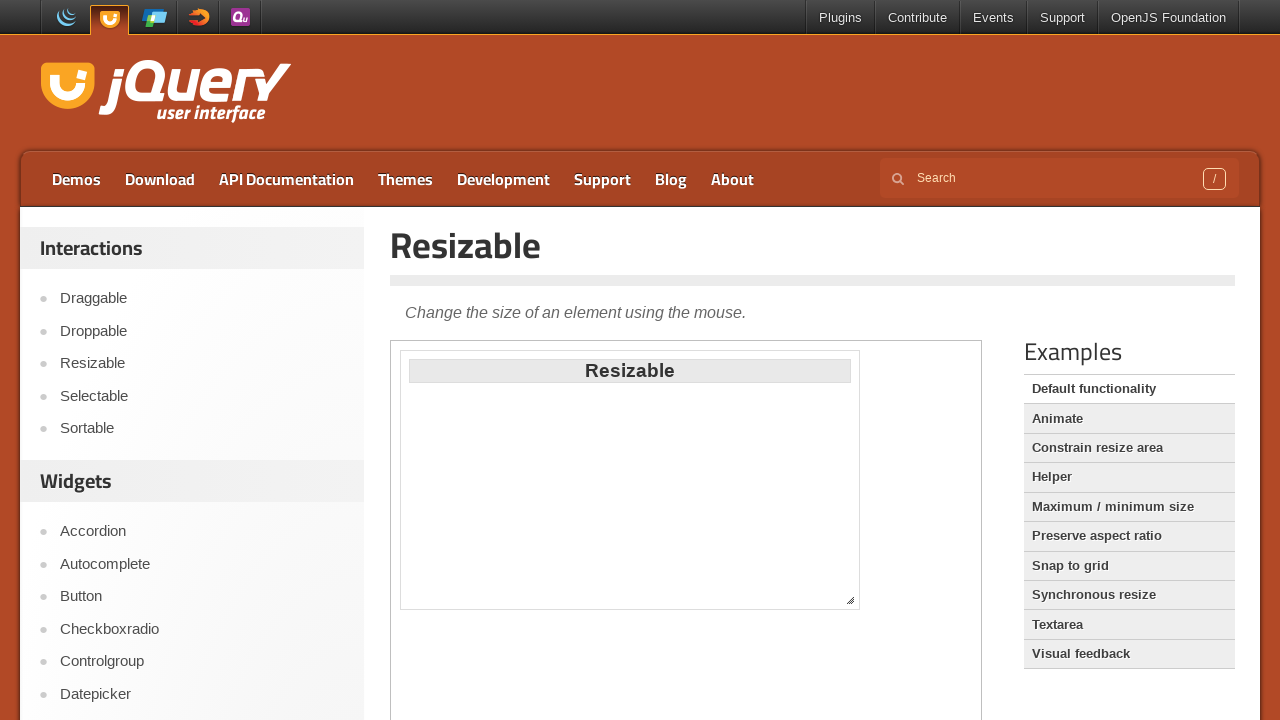